Clicks on the Dynamic Table link from the main page and verifies the Dynamic Table page loads

Starting URL: http://uitestingplayground.com/

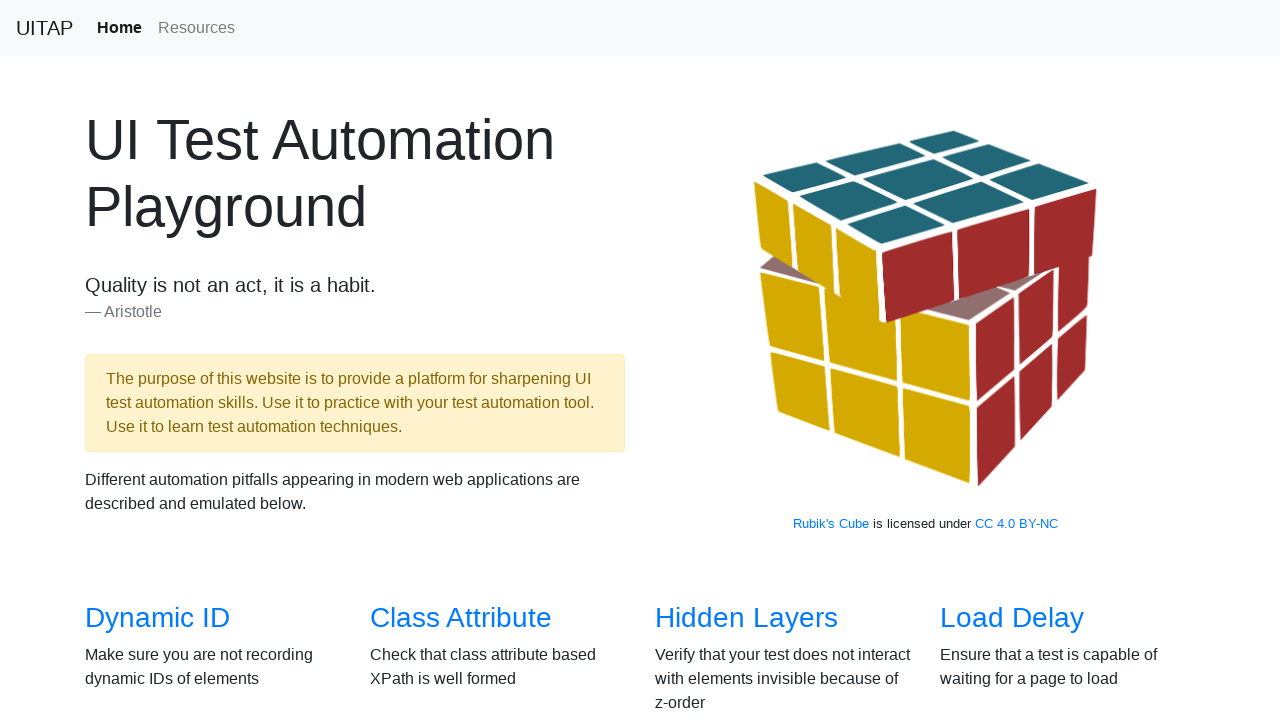

Clicked on Dynamic Table link at (462, 361) on a[href='/dynamictable']
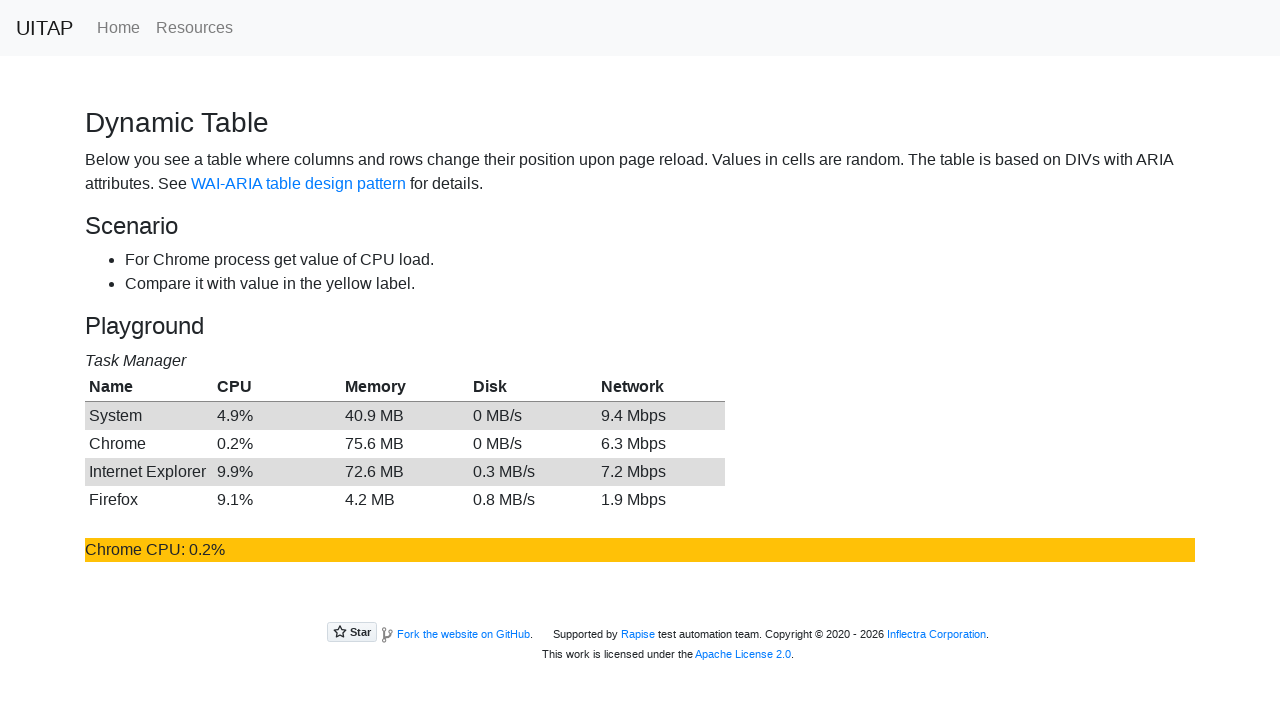

Dynamic Table page loaded and title verified
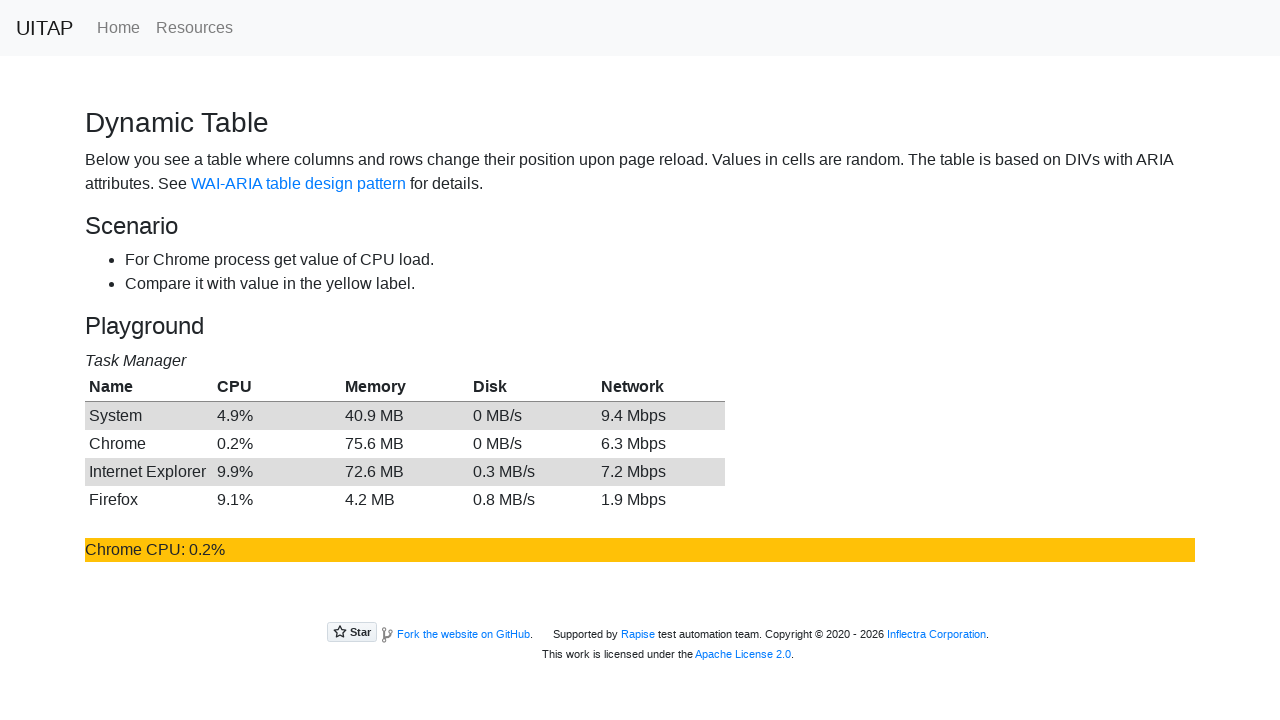

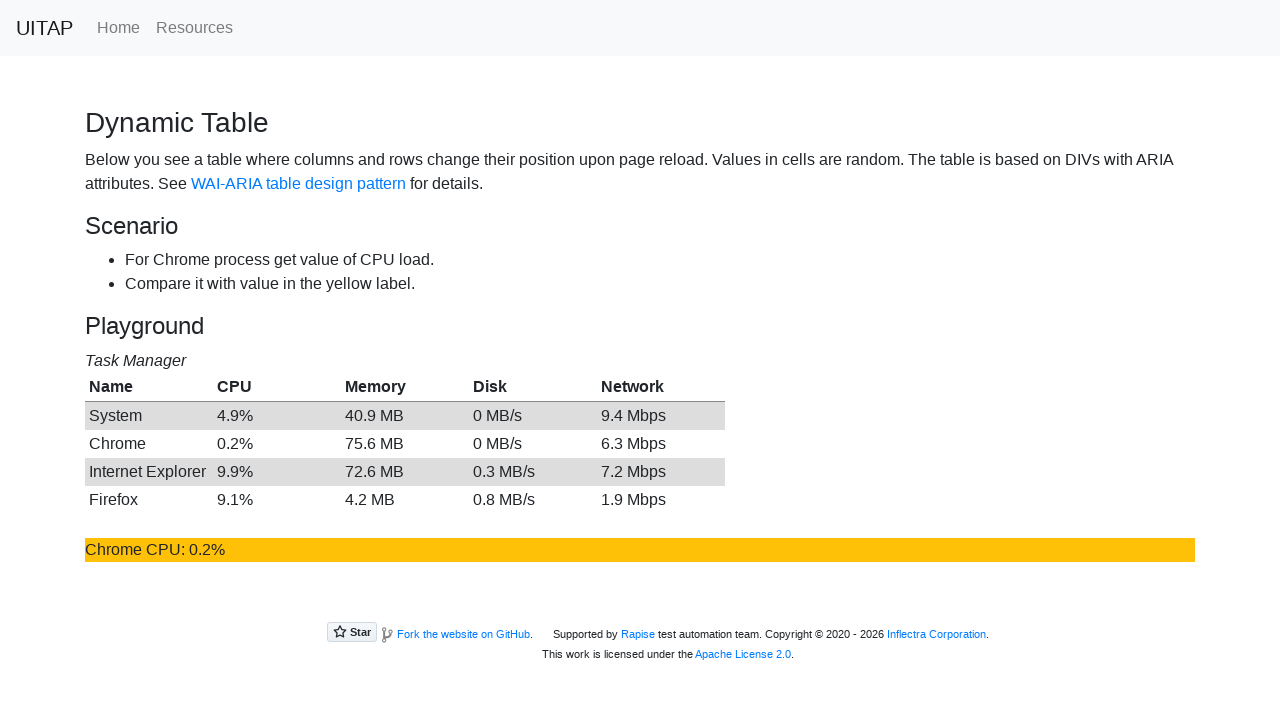